Tests sorting the Email column in ascending order by clicking the column header and verifying the text values are sorted alphabetically.

Starting URL: http://the-internet.herokuapp.com/tables

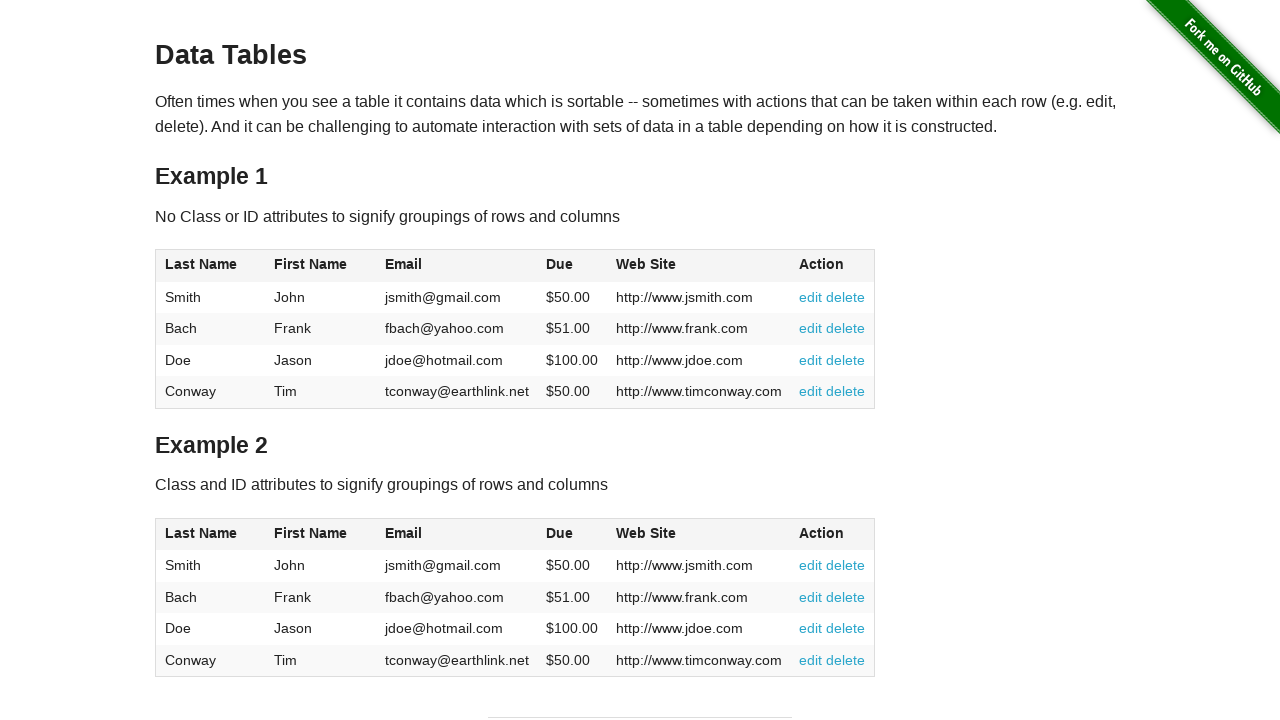

Clicked Email column header to sort in ascending order at (457, 266) on #table1 thead tr th:nth-of-type(3)
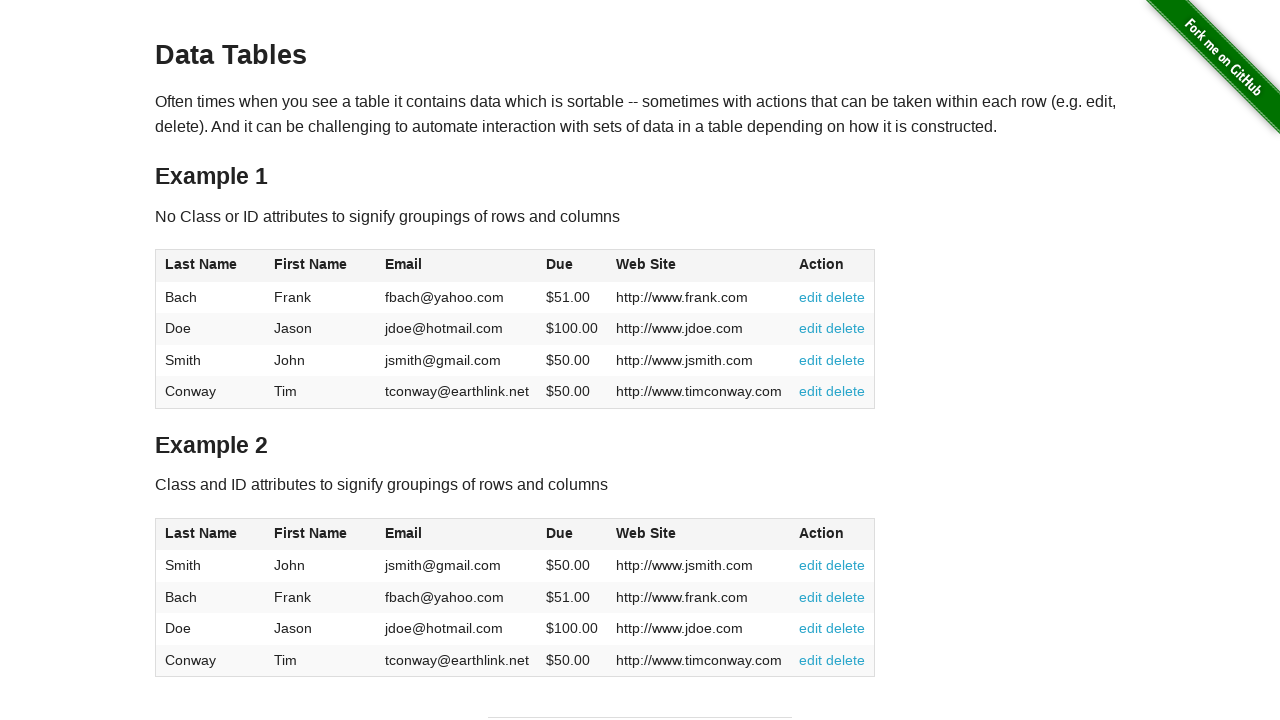

Email column cells loaded and ready
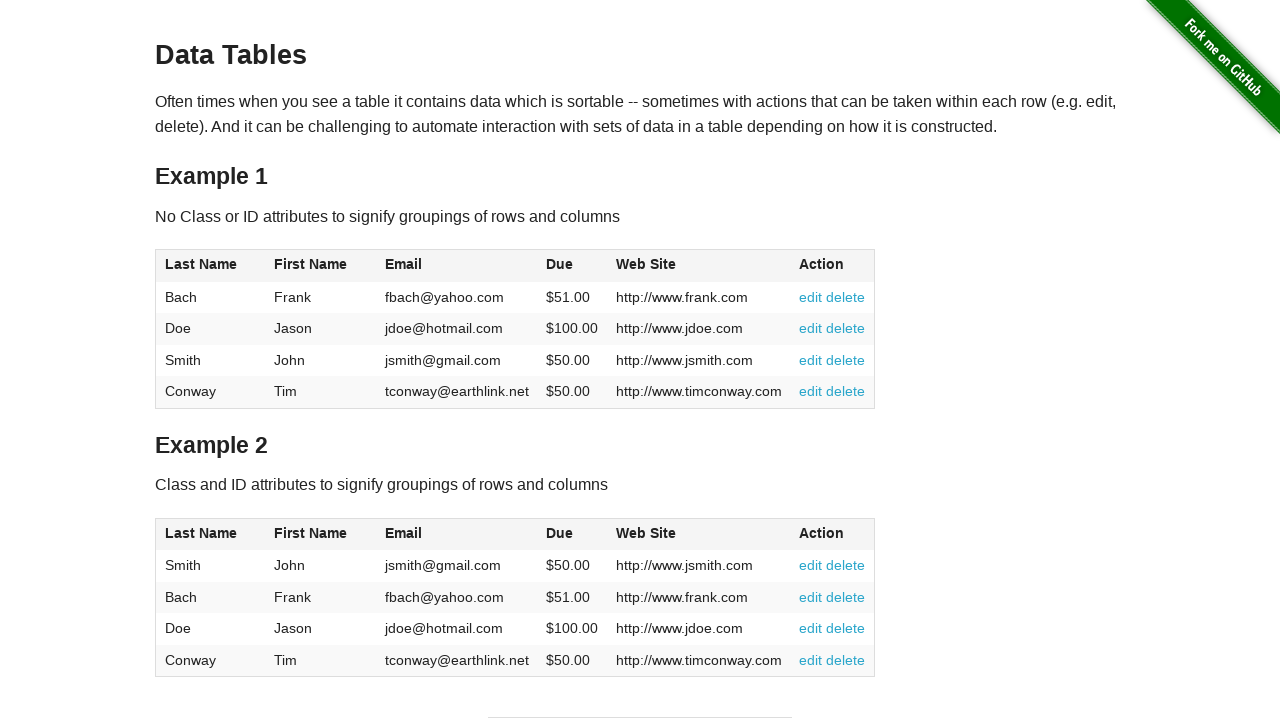

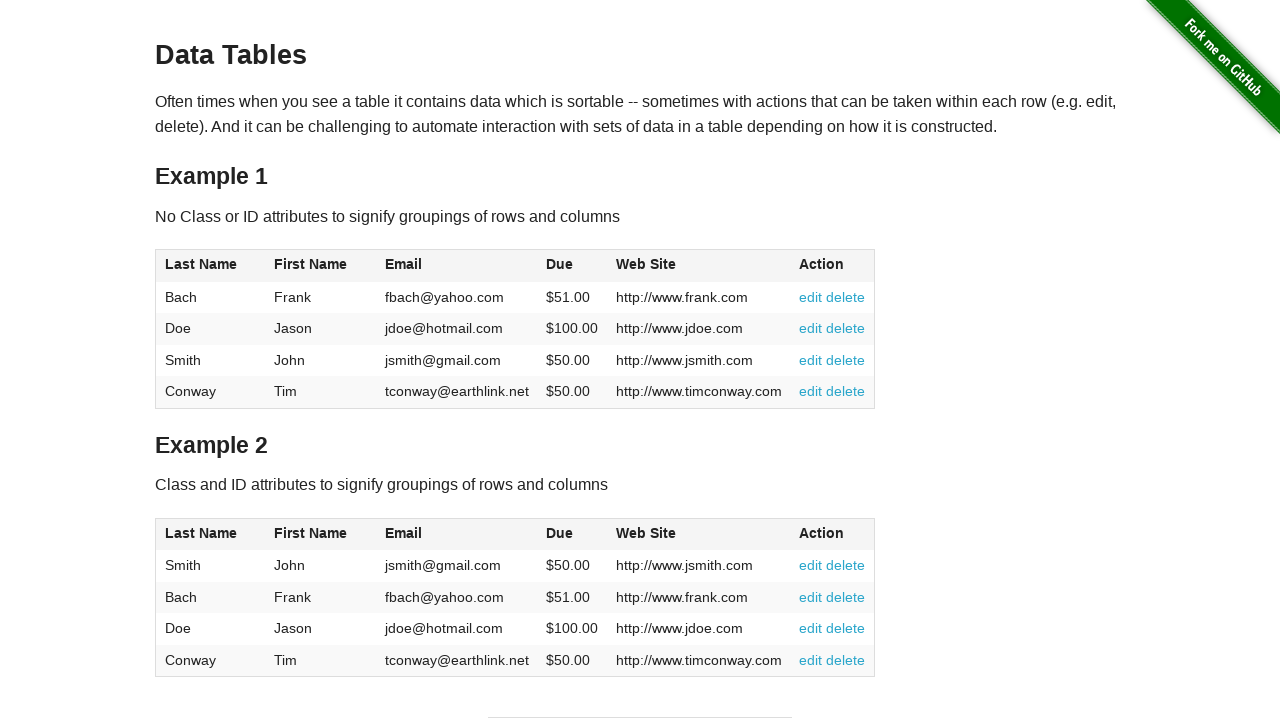